Navigates to Rahul Shetty Academy website and verifies that the page title contains "Rahul"

Starting URL: https://rahulshettyacademy.com

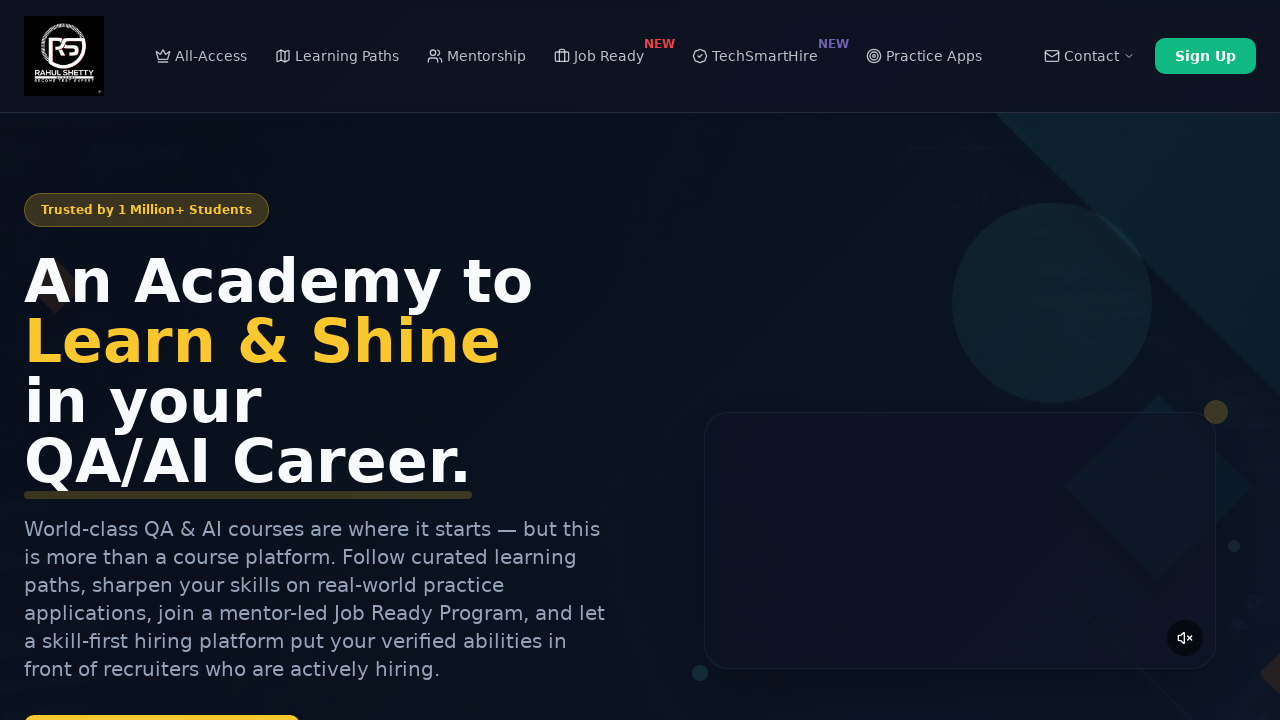

Retrieved page title
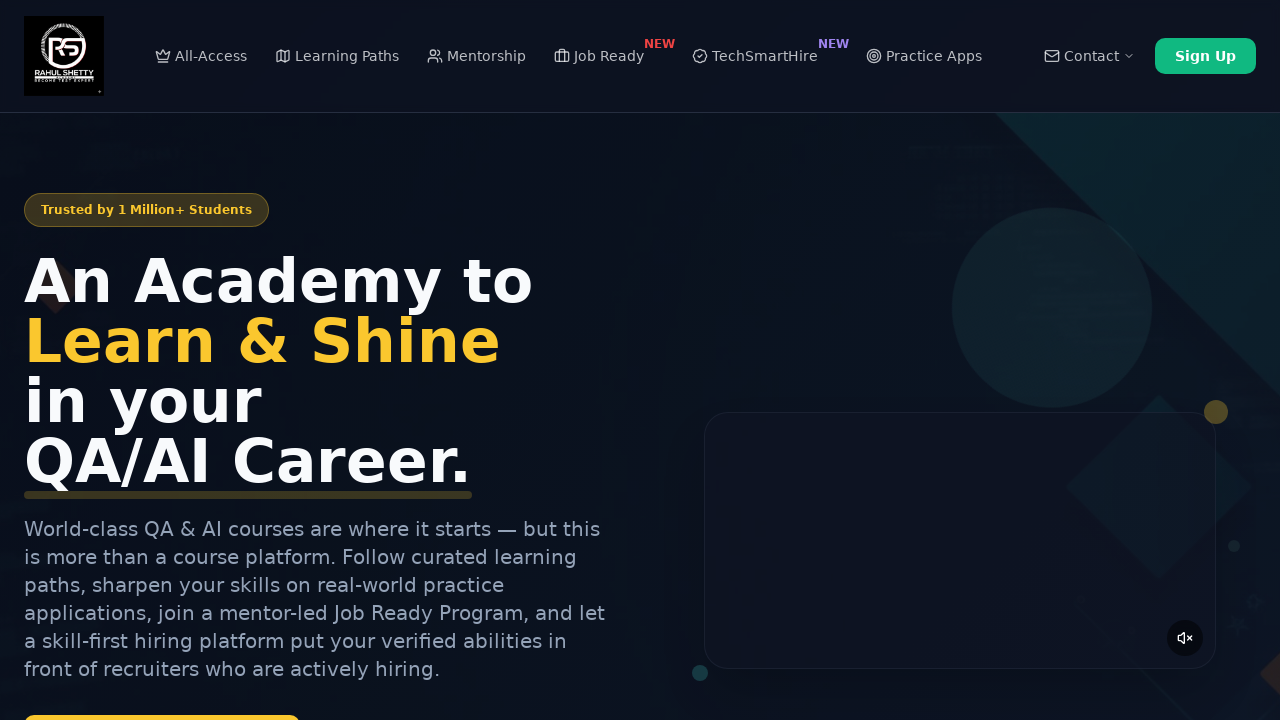

Verified page title contains 'Rahul'
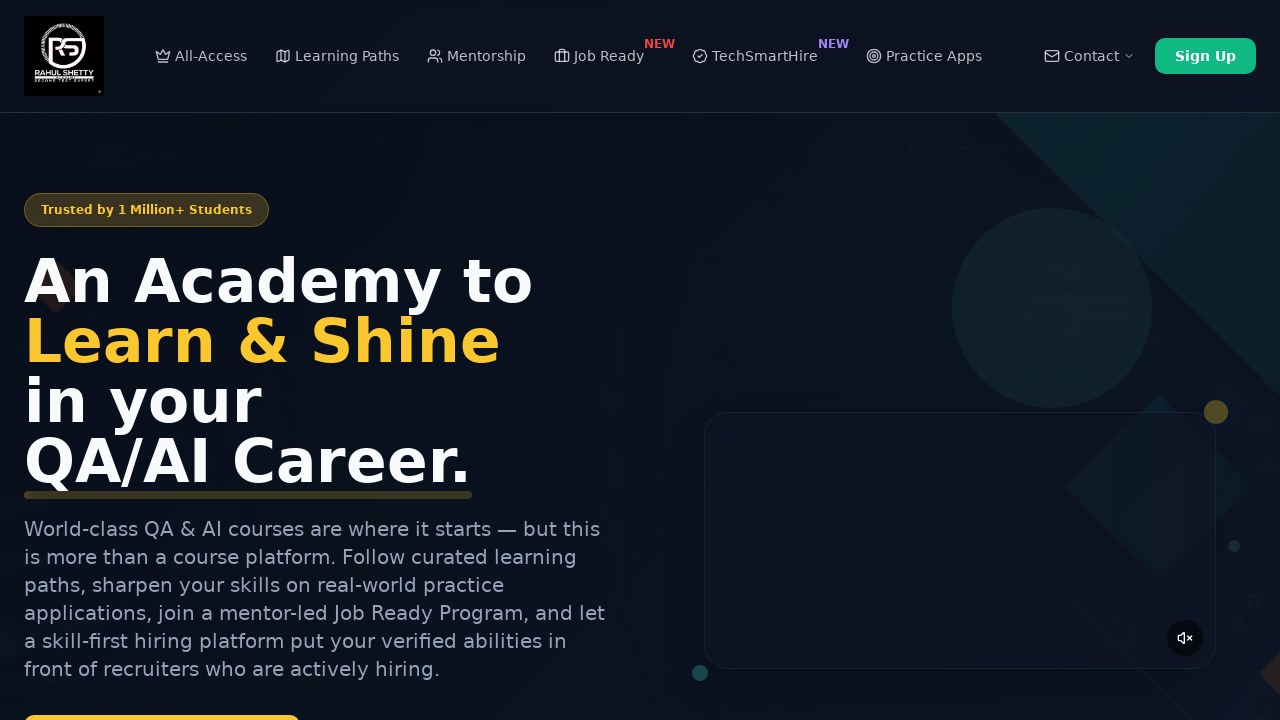

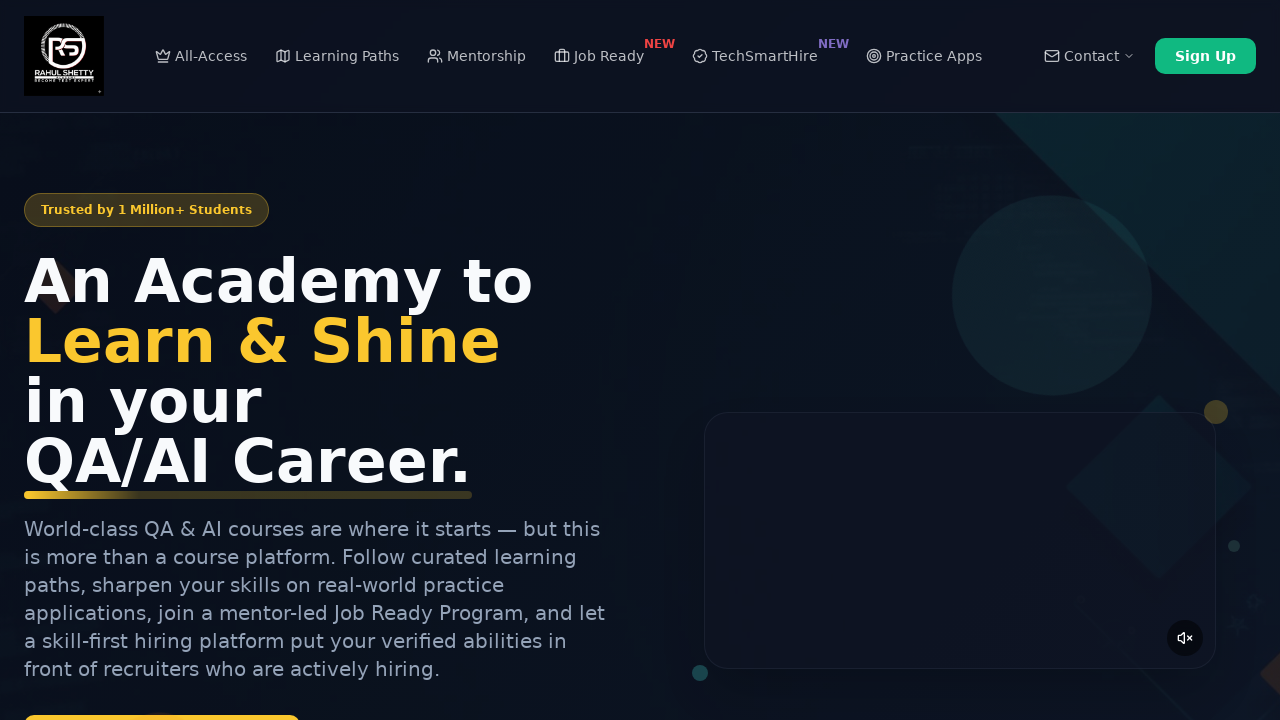